Tests a practice form by filling incorrect credentials, navigating to forgot password flow, filling reset form, then returning to login with correct credentials

Starting URL: https://rahulshettyacademy.com/locatorspractice/

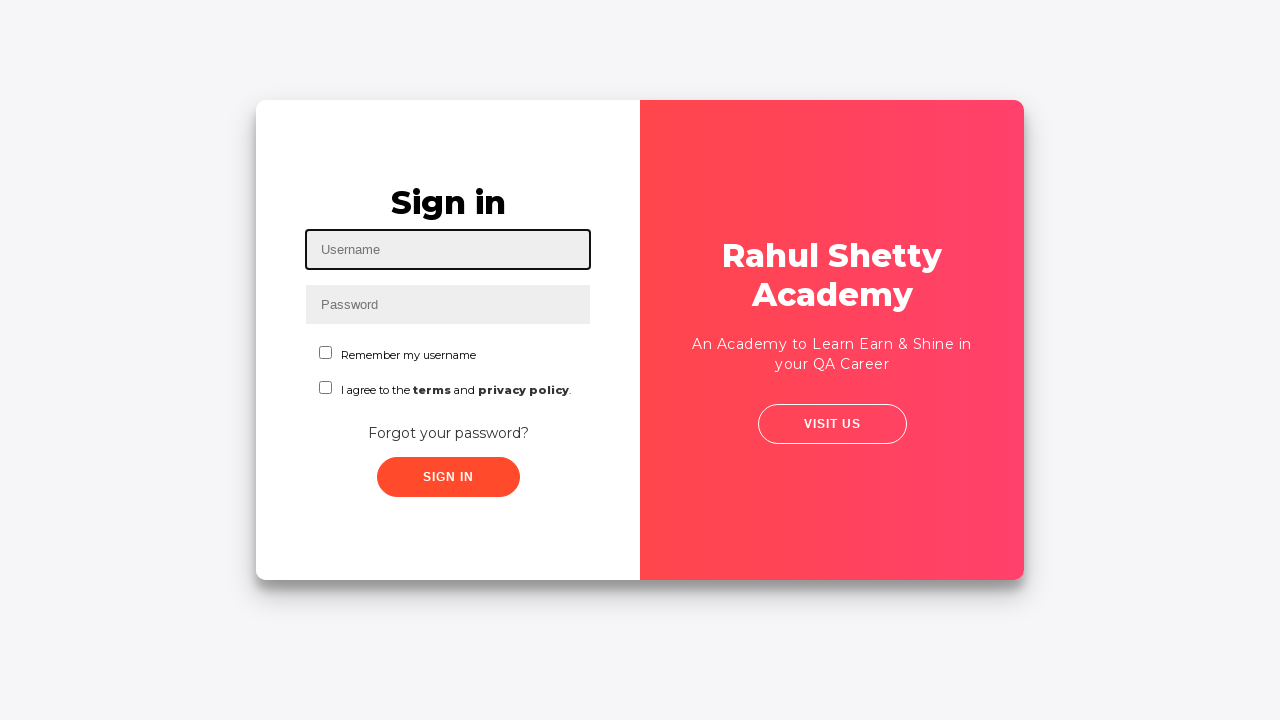

Filled username field with incorrect credentials 'rahol' on #inputUsername
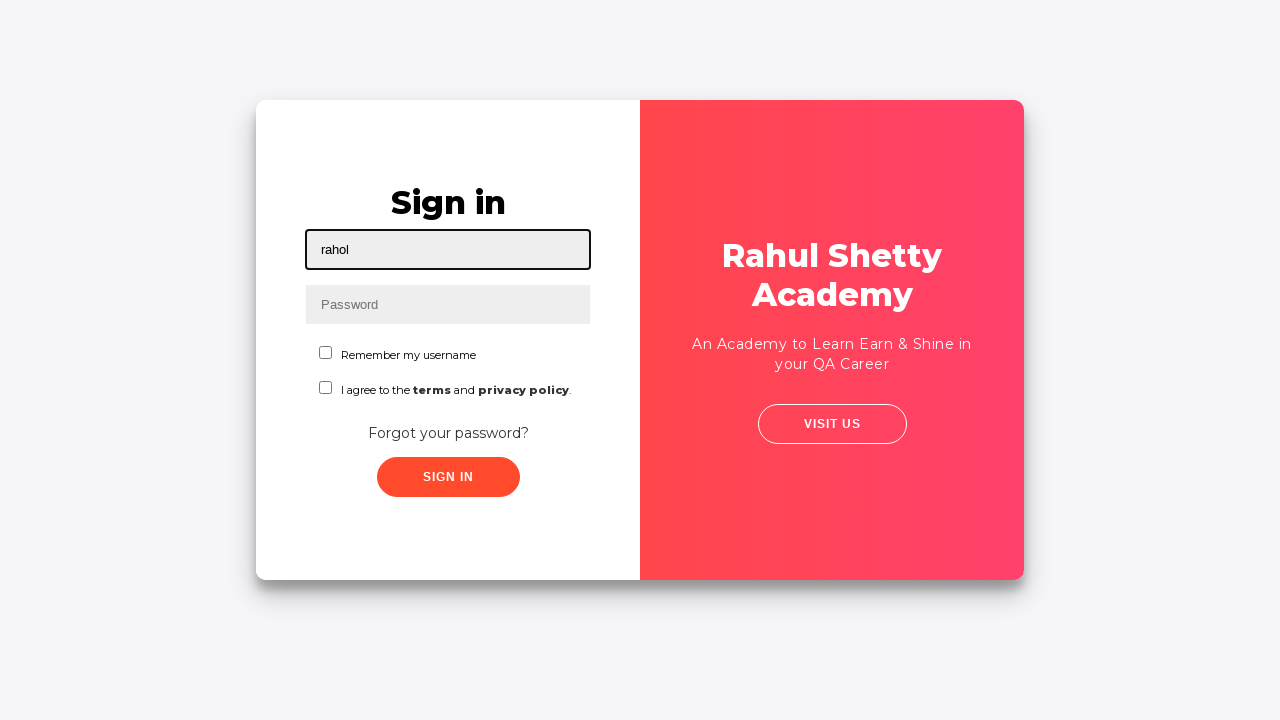

Filled password field with incorrect credentials 'raholshittyacademy' on input[name='inputPassword']
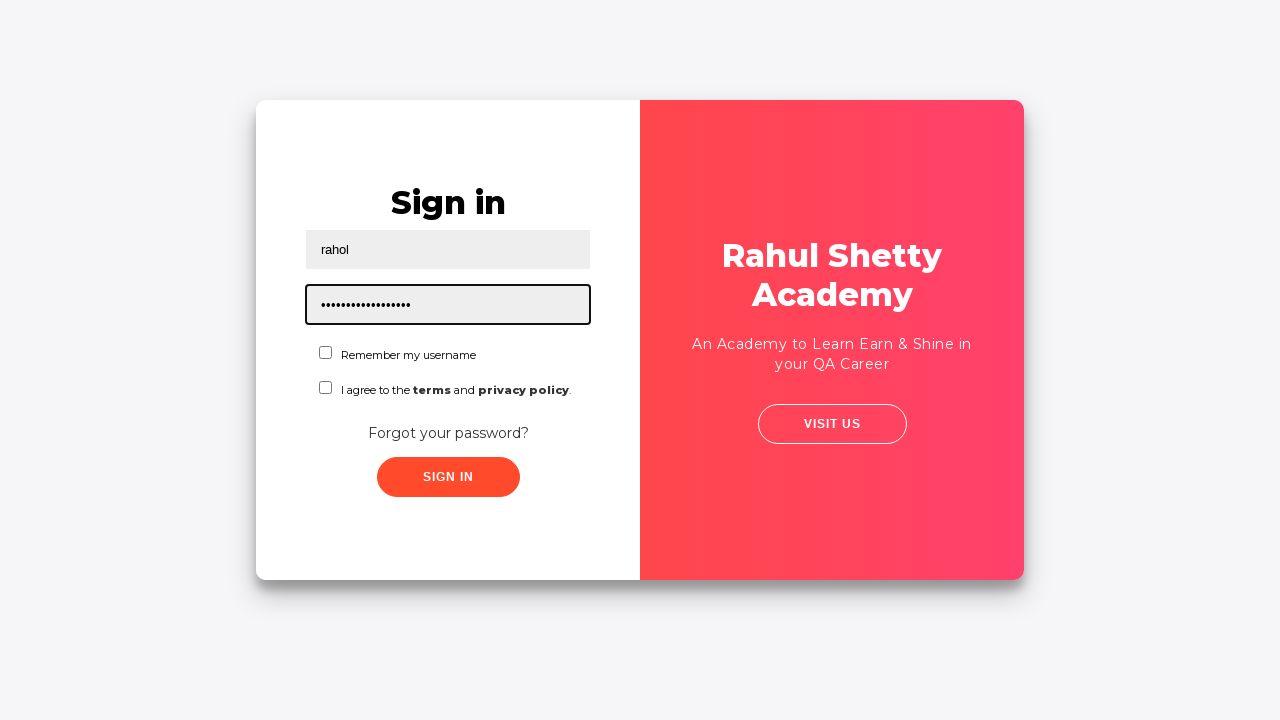

Clicked submit button with incorrect credentials at (448, 477) on xpath=//form[@class='form']/button
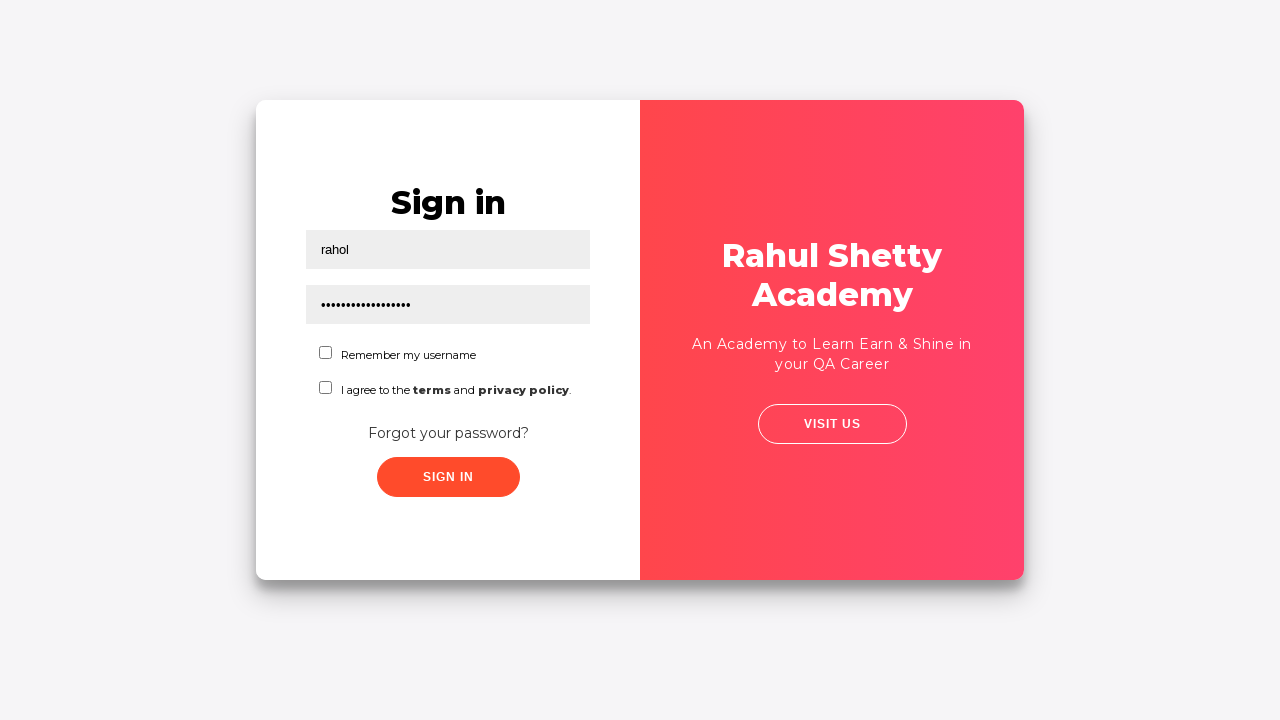

Clicked 'Forgot your password?' link at (448, 433) on text=Forgot your password?
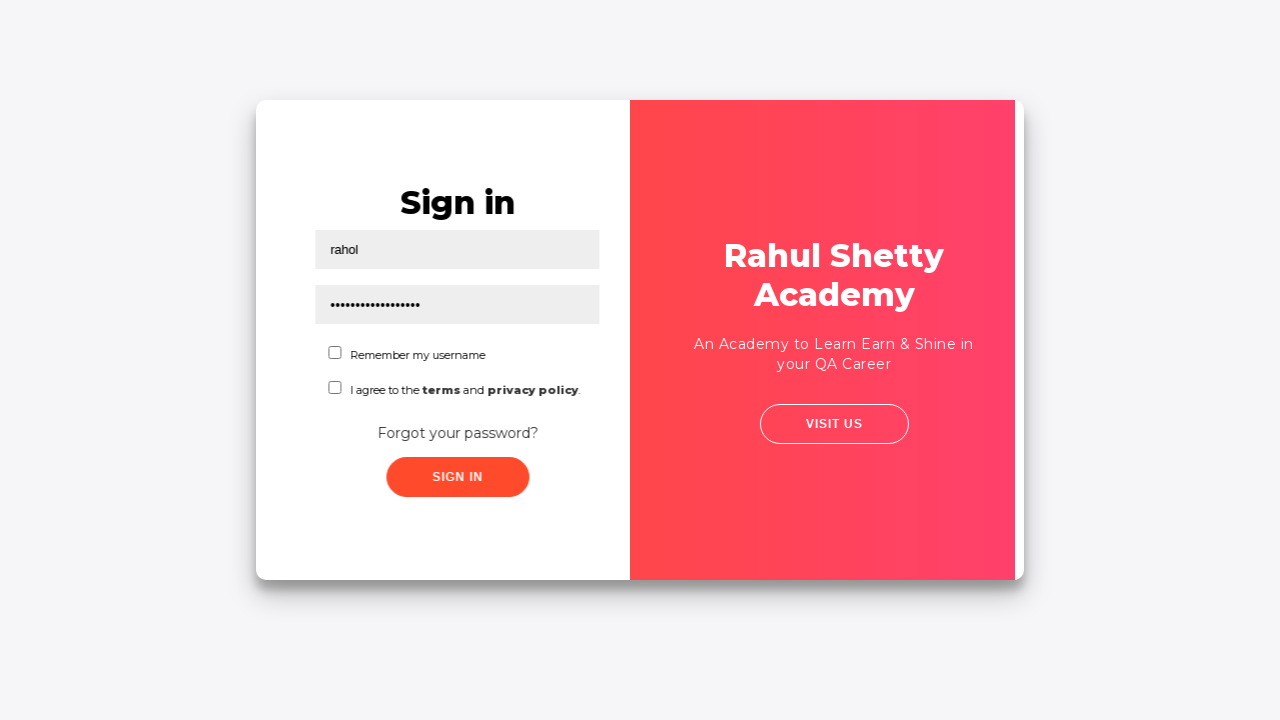

Waited for forgot password form to load
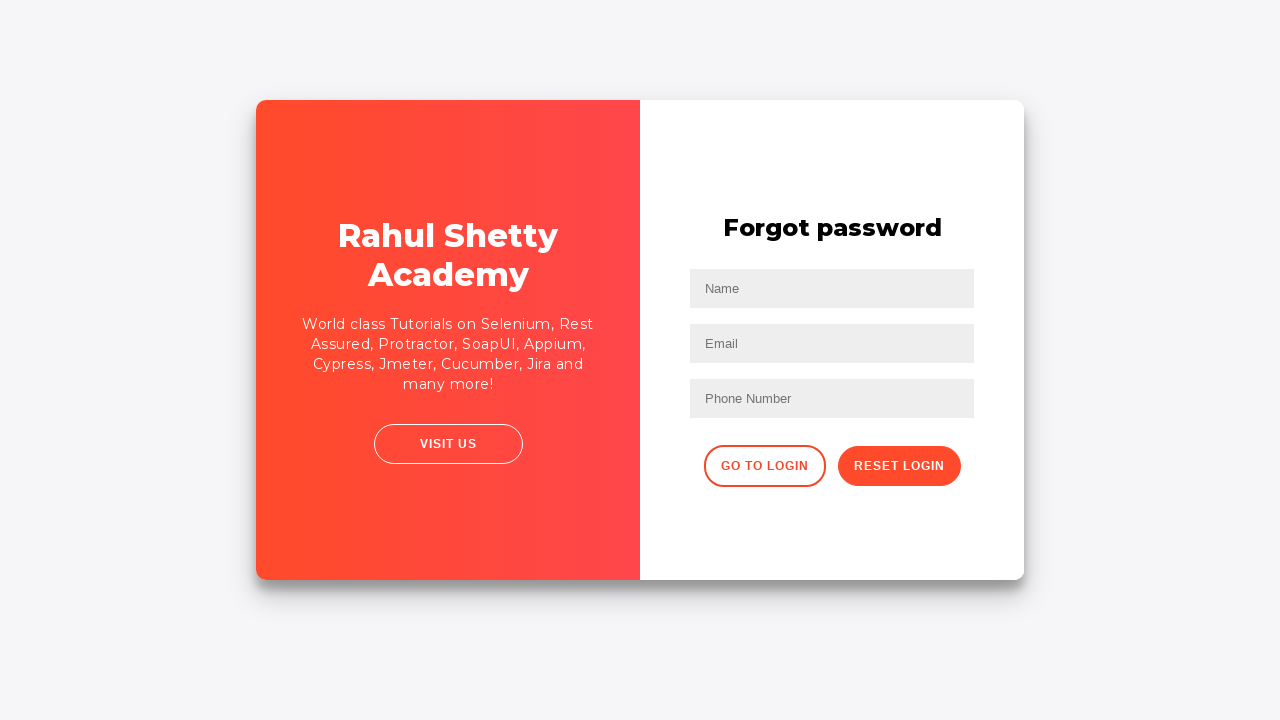

Filled name field with 'rahul' in password reset form on //input[@placeholder='Name']
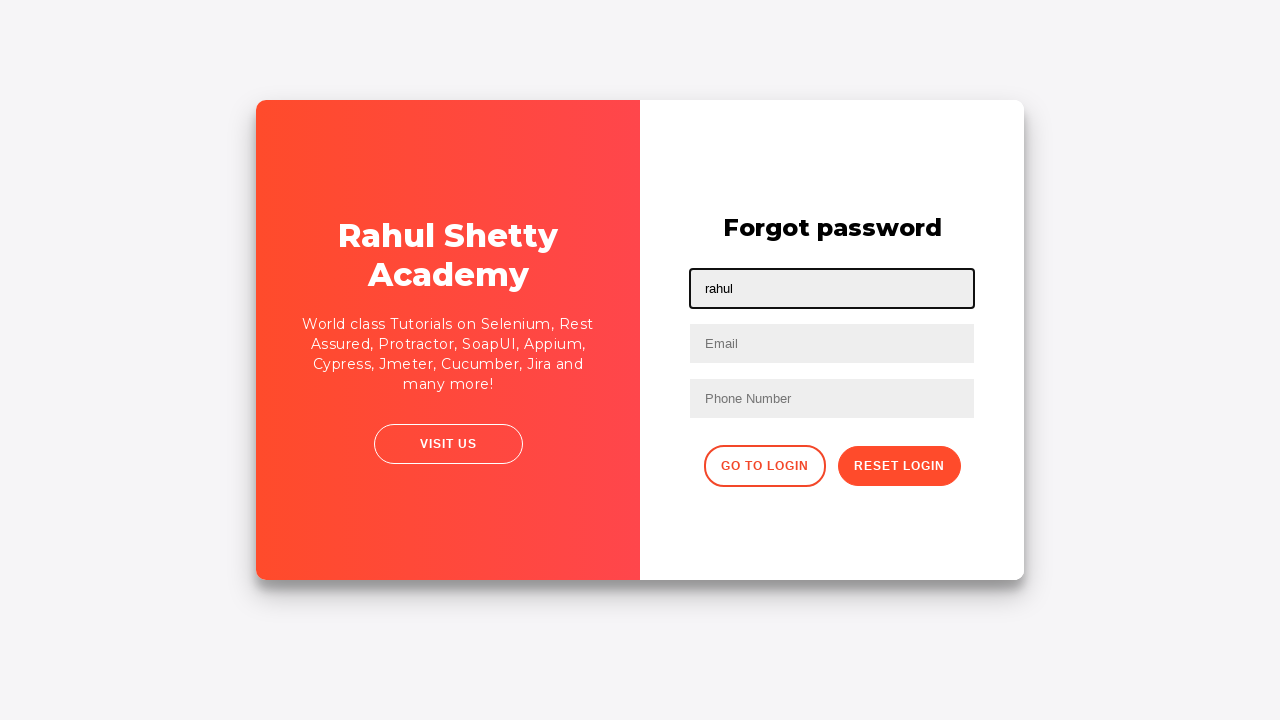

Filled email field with 'sheety' in password reset form on //input[@type='text'][2]
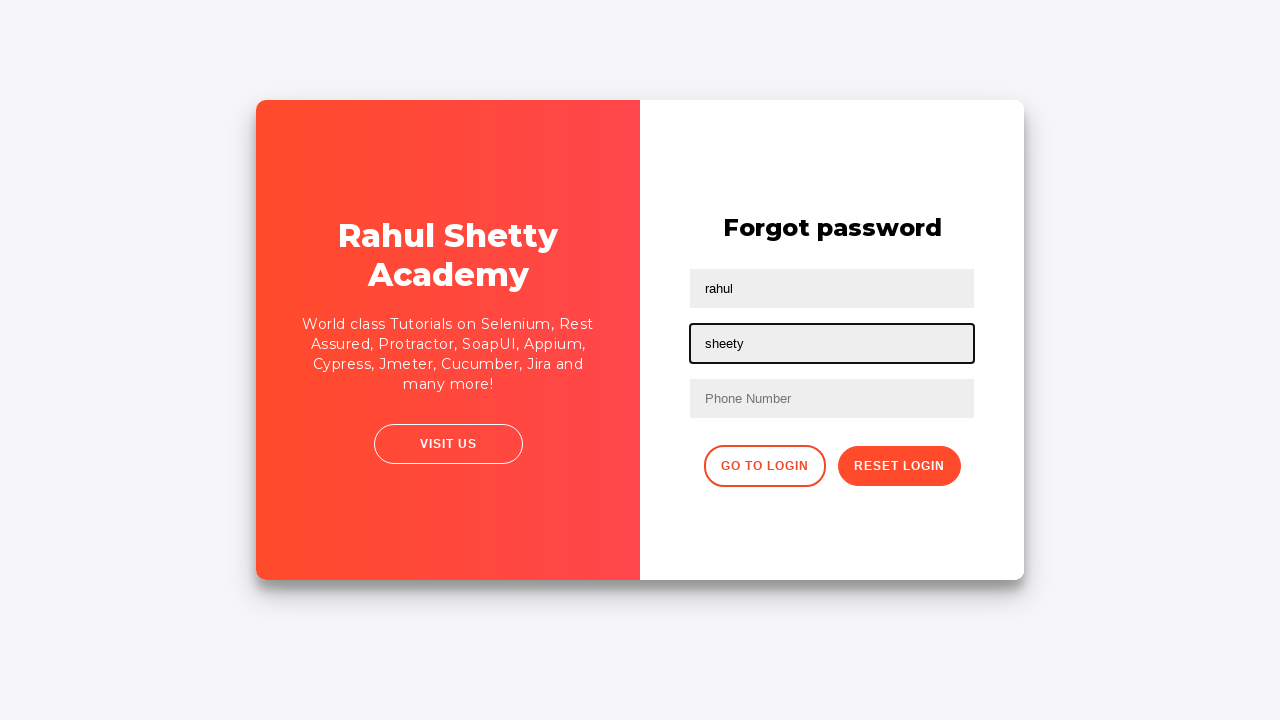

Filled phone number field with '1234567' in password reset form on input[type='text']:nth-child(4)
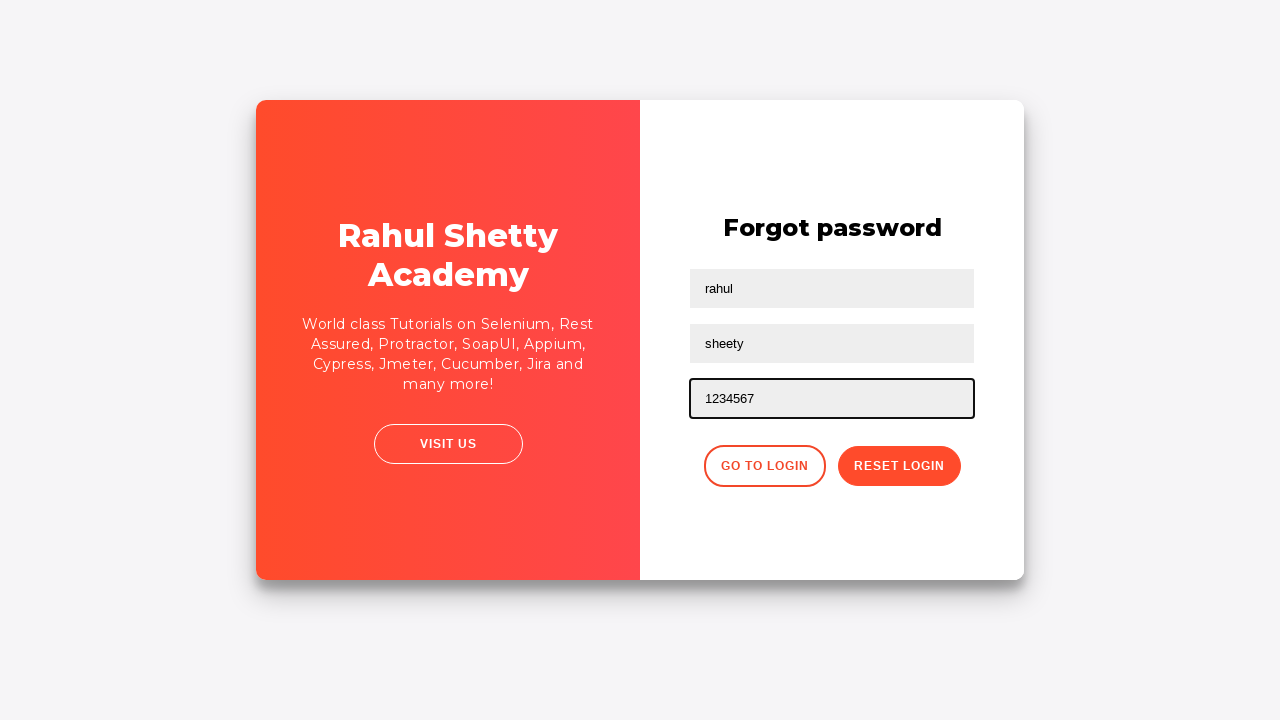

Clicked reset password button at (899, 466) on xpath=//button[@class='reset-pwd-btn']
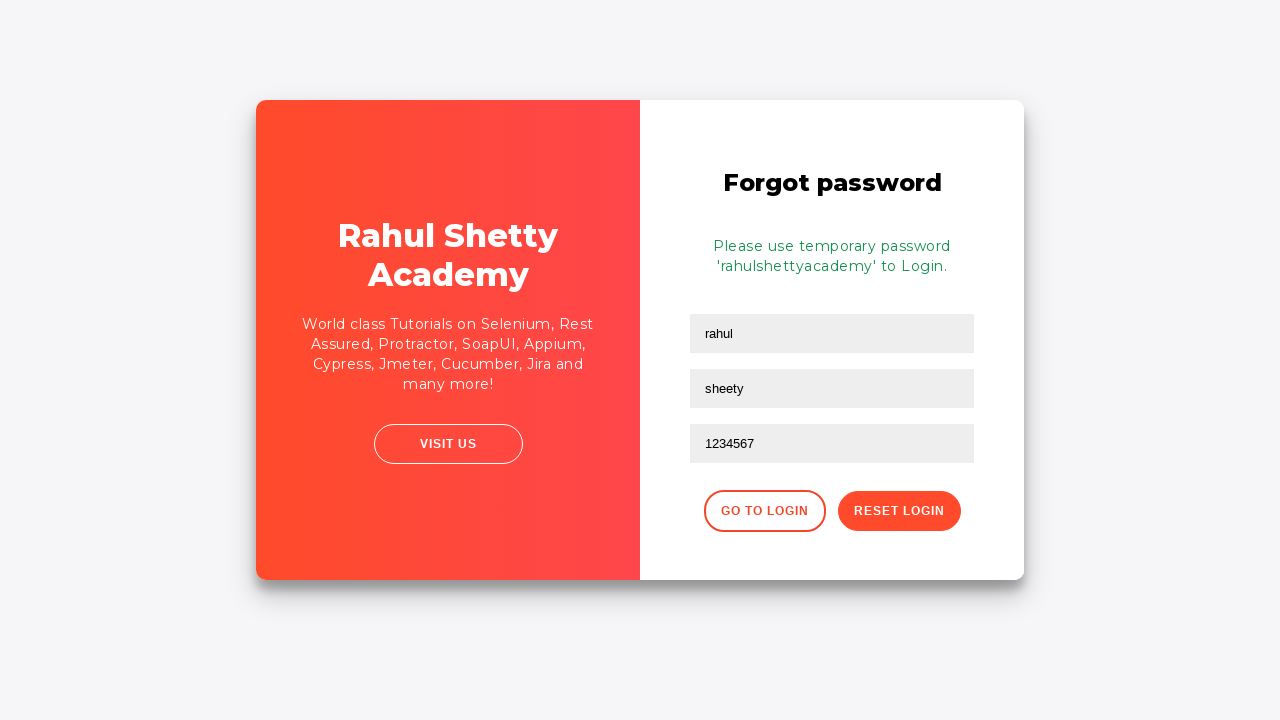

Clicked button to return to login form at (764, 511) on xpath=//form/div[@class='forgot-pwd-btn-conainer']/button[1]
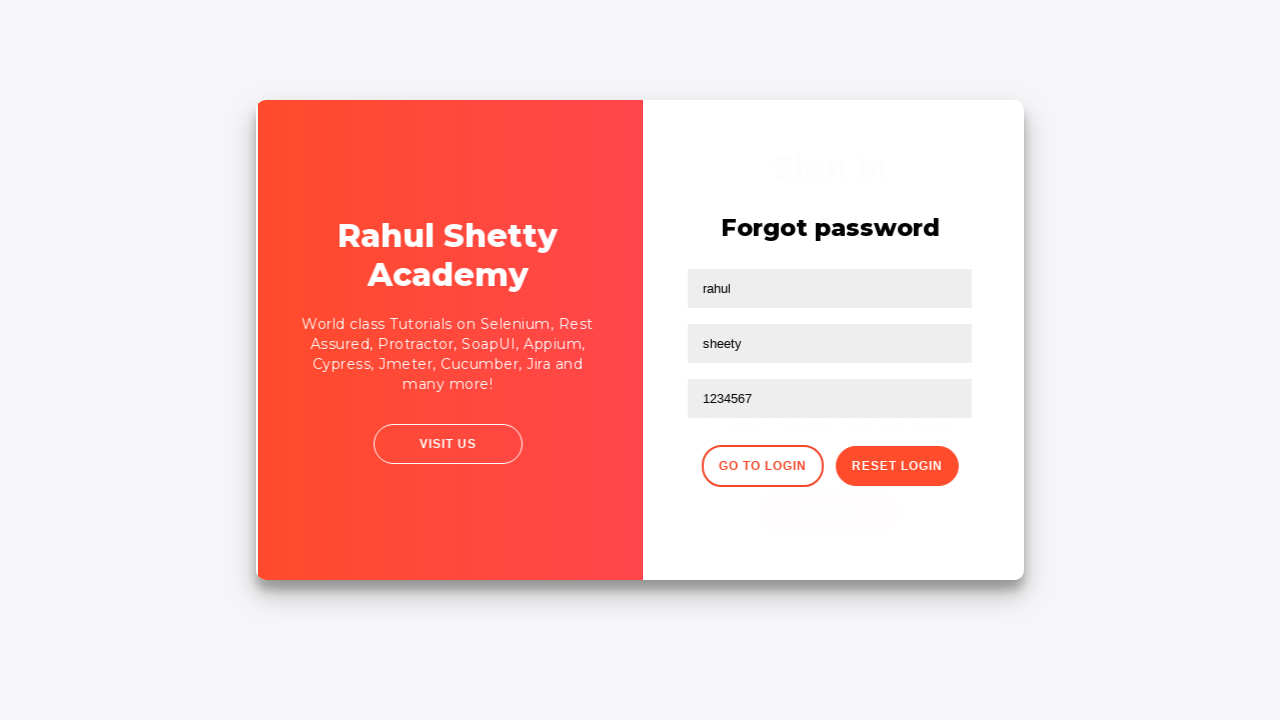

Waited for login form to load after returning from forgot password flow
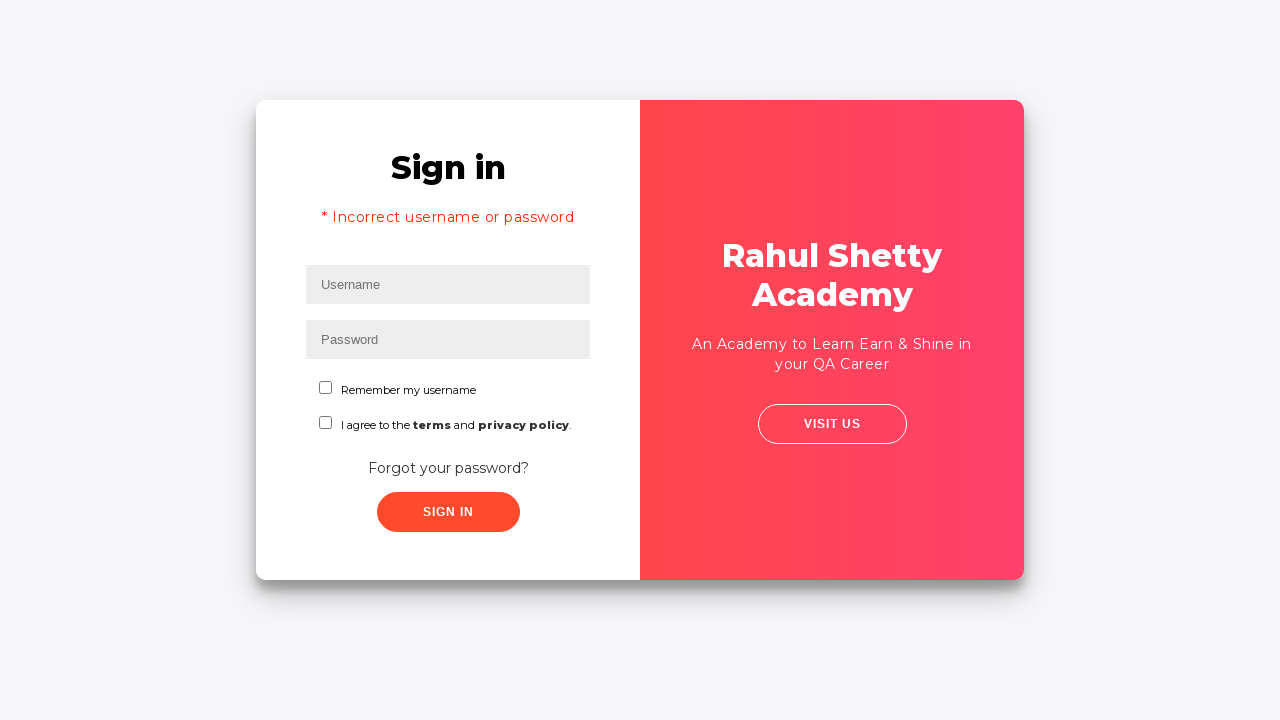

Filled username field with correct credentials 'rahul' on #inputUsername
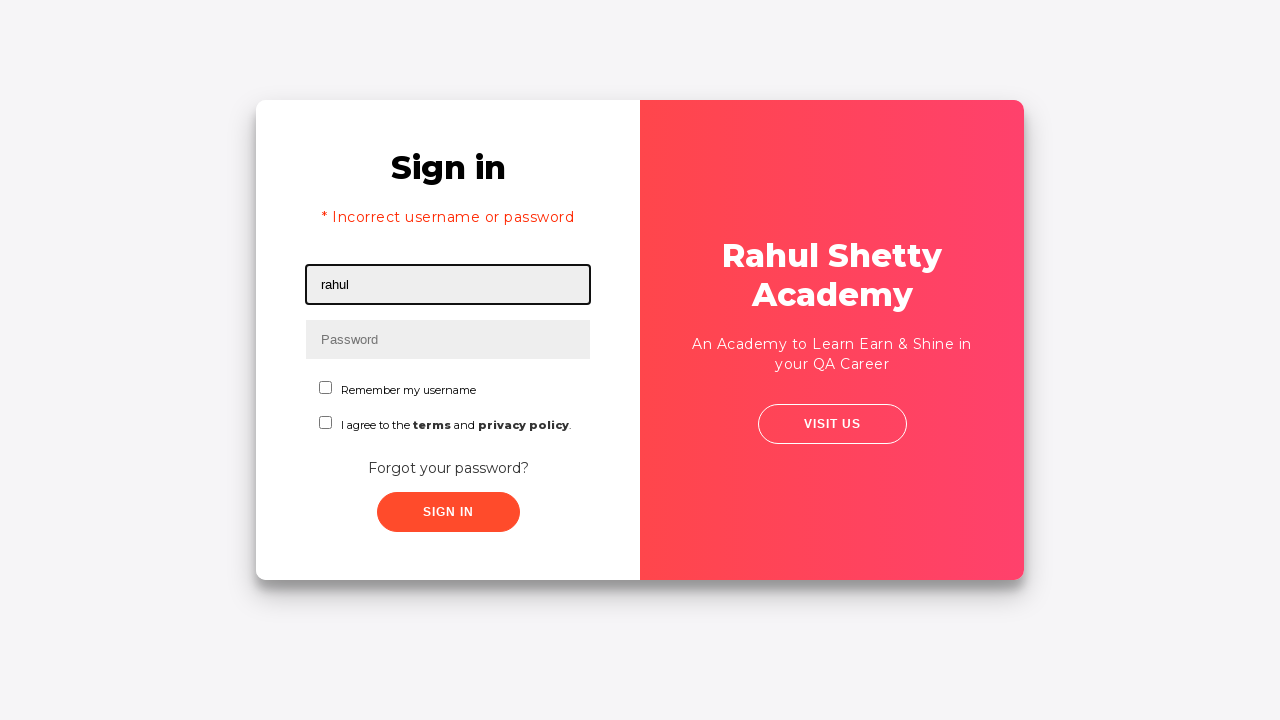

Filled password field with correct credentials 'rahulshettyacademy' on input[name='inputPassword']
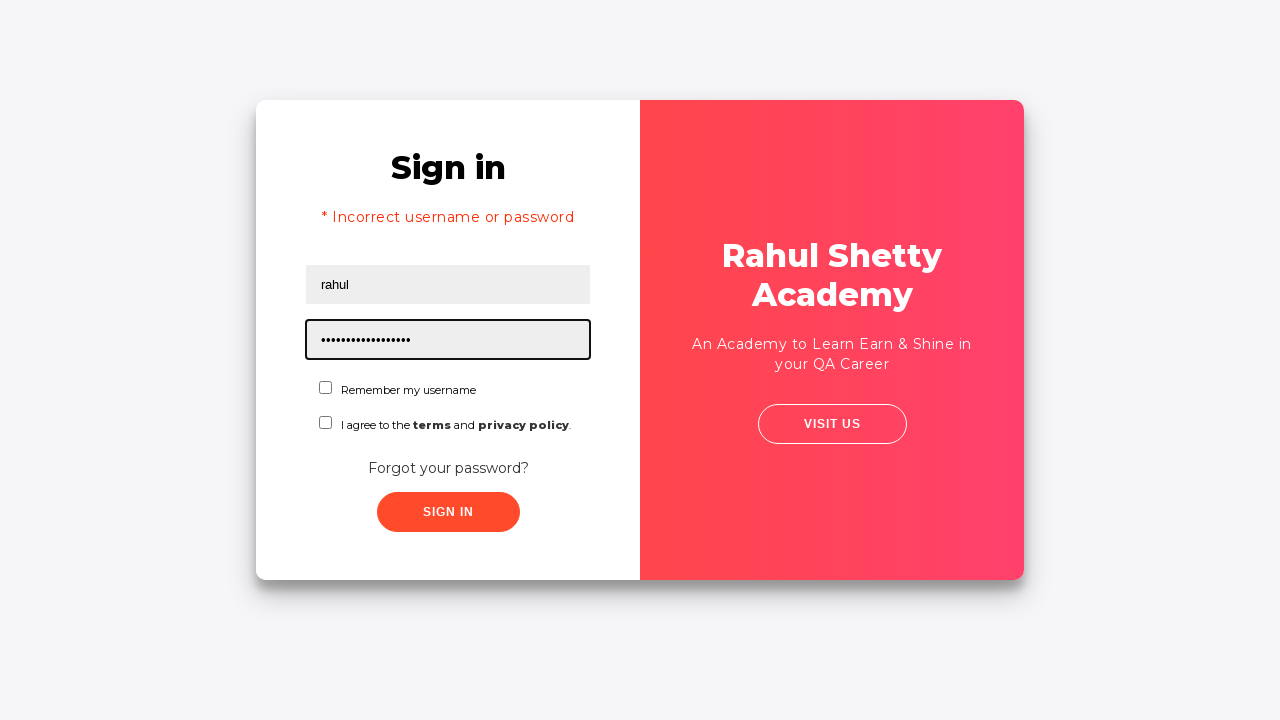

Clicked sign in button with correct credentials at (448, 512) on xpath=//form[@class='form']/button[@class='submit signInBtn']
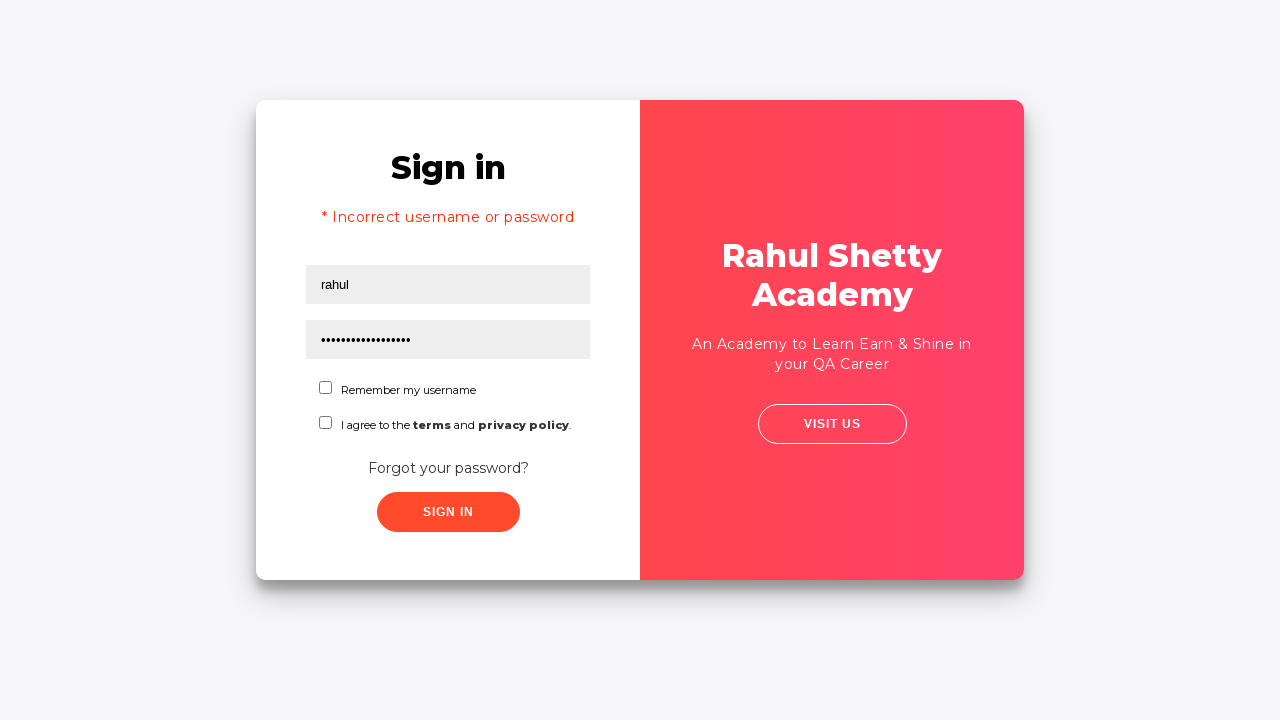

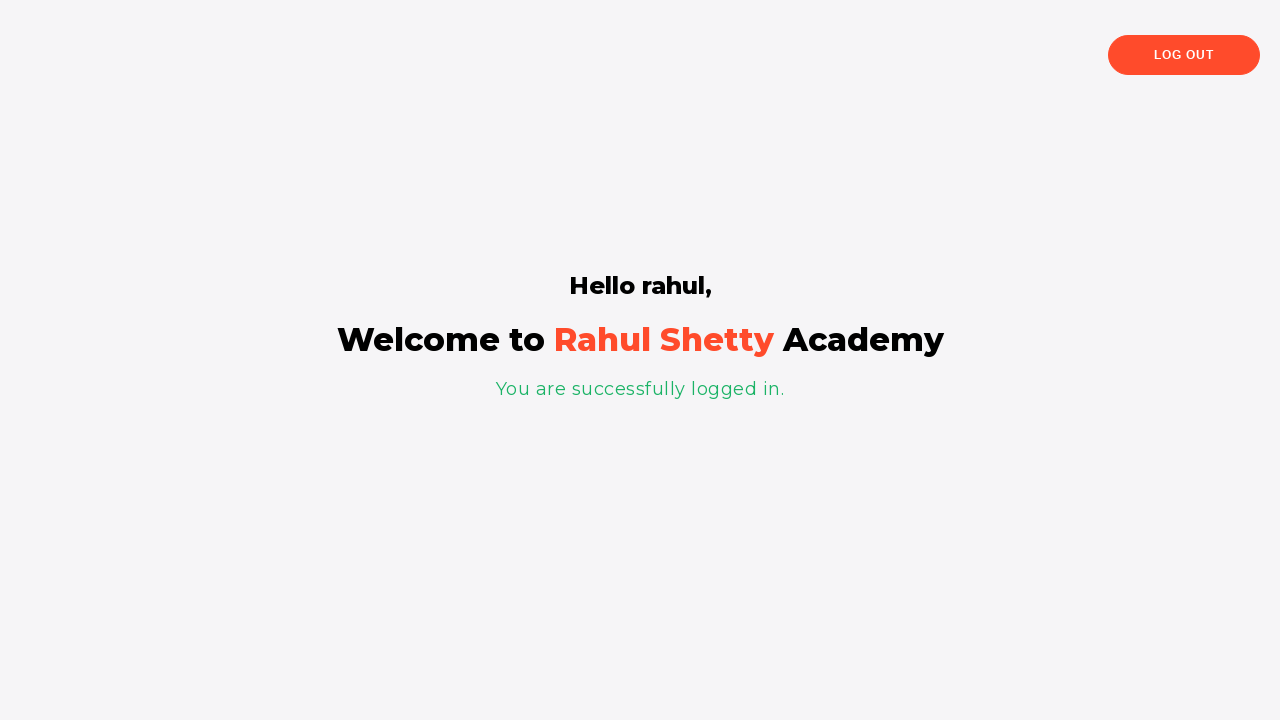